Tests a text box form by clearing and filling multiple text fields including name, email, and address fields, then verifying the values were entered correctly

Starting URL: https://demoqa.com/text-box

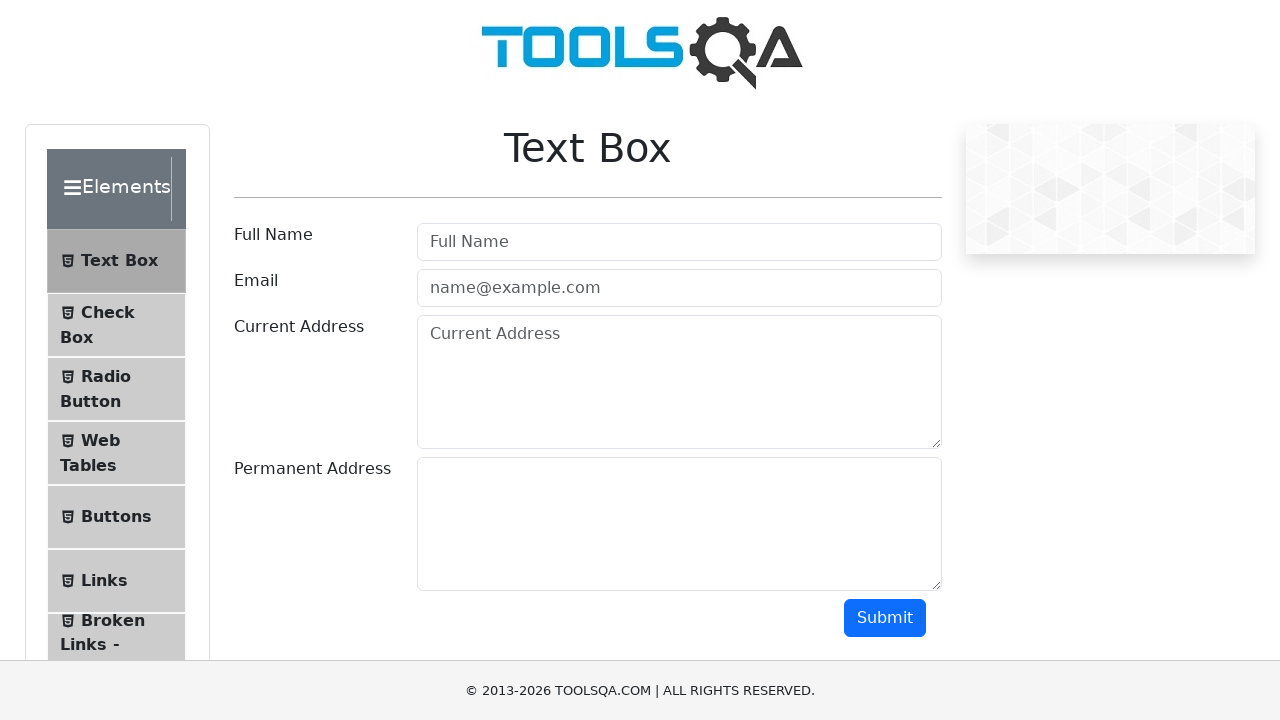

Cleared Full Name field on xpath=//input[@id="userName"]
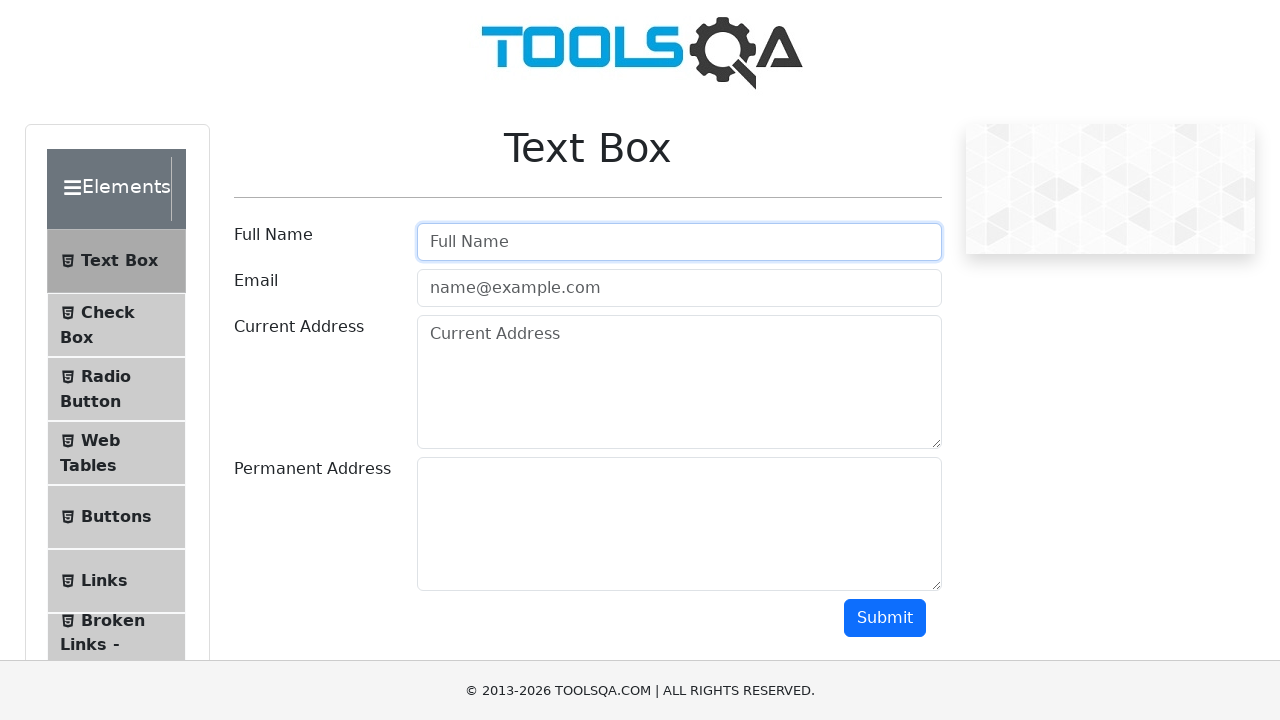

Filled Full Name field with 'FirstName LastName' on xpath=//input[@id="userName"]
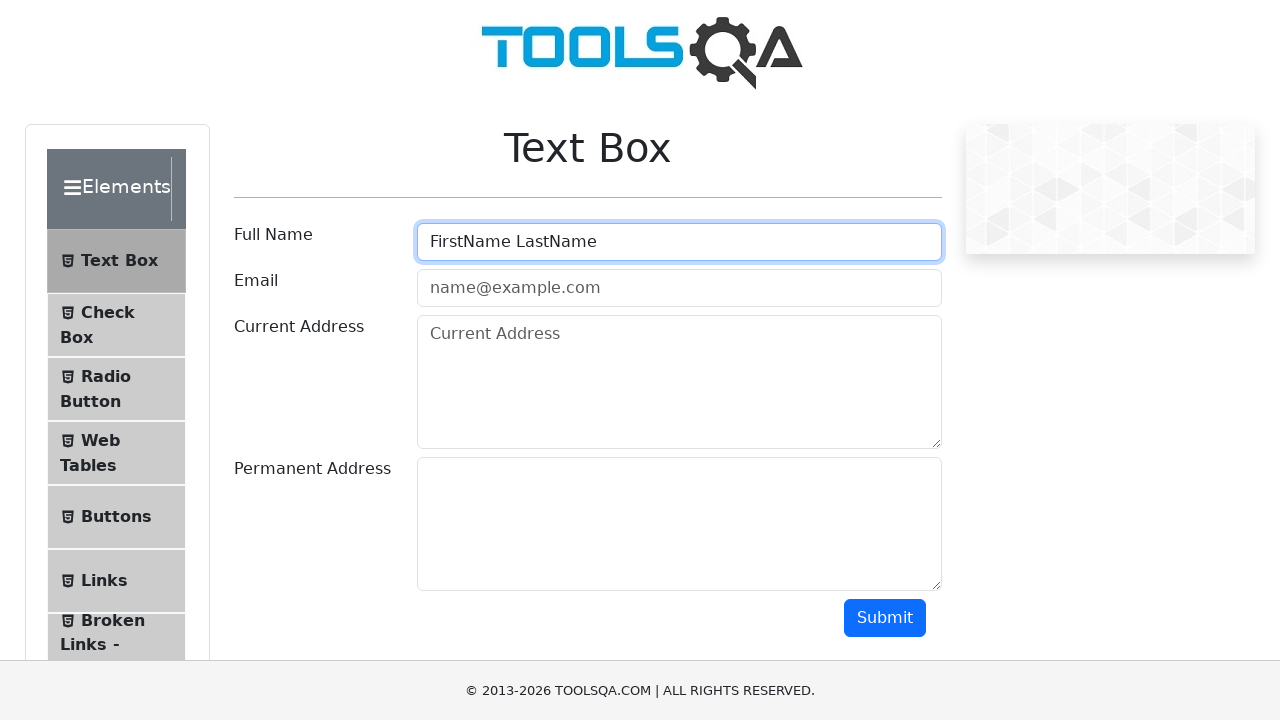

Cleared Email field on xpath=//input[@id="userEmail"]
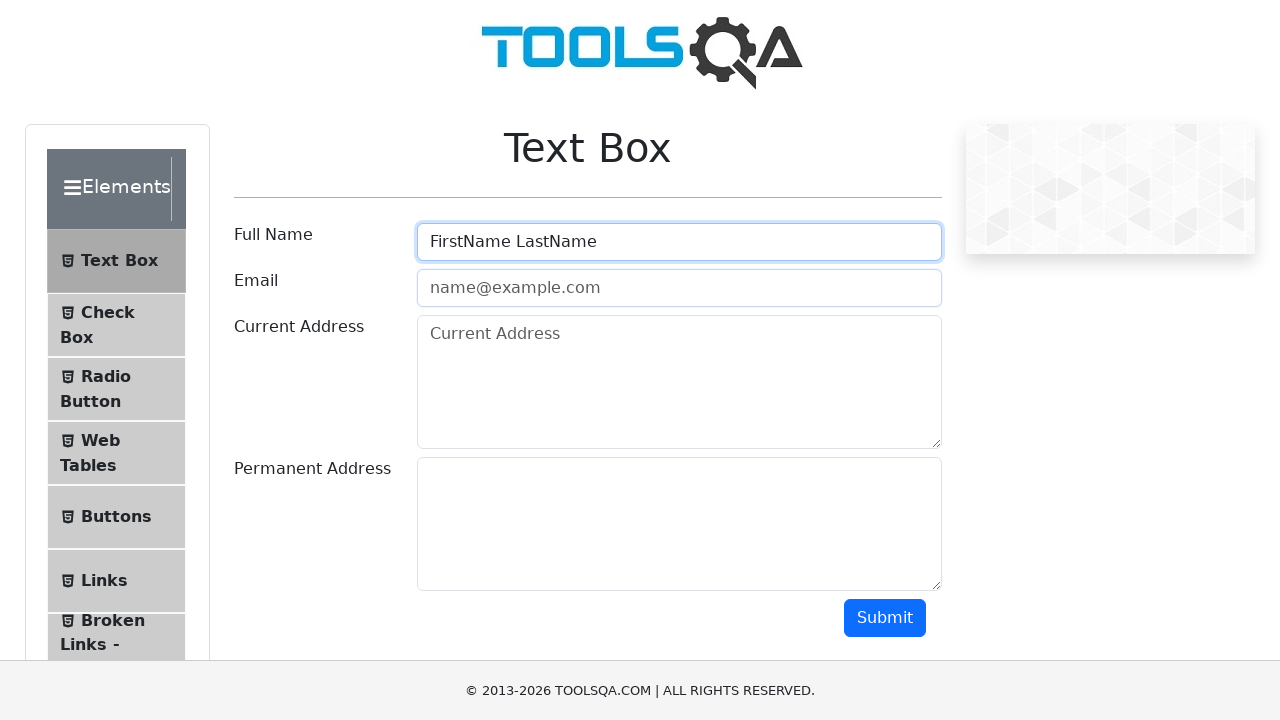

Filled Email field with 'username@email.org' on xpath=//input[@id="userEmail"]
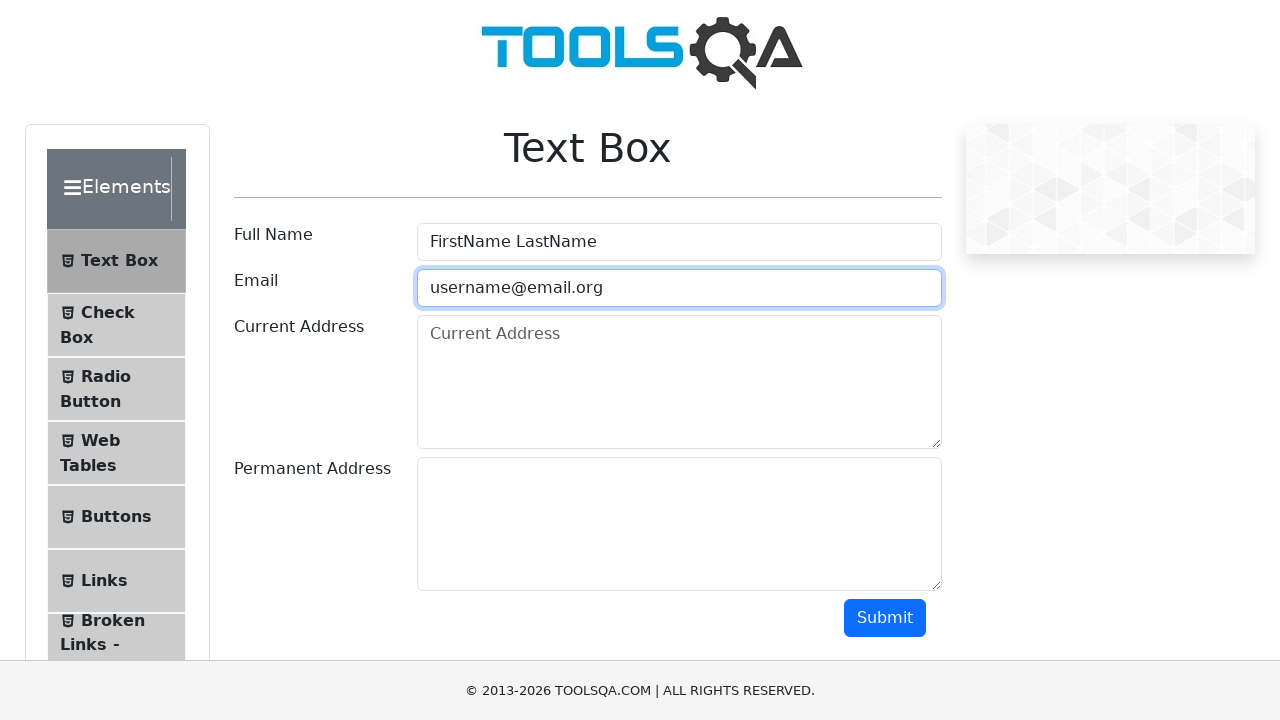

Cleared Current Address field on xpath=//textarea[@id="currentAddress"]
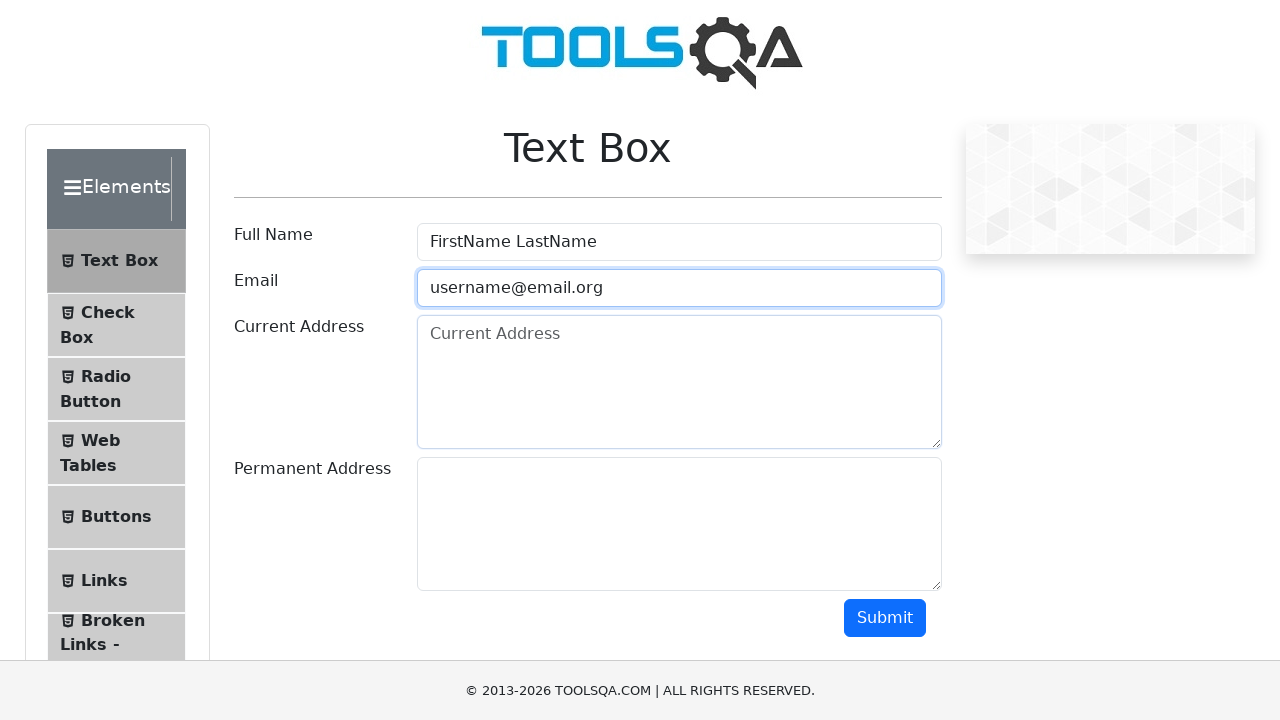

Filled Current Address field with 'ZIP, Country, City, Street, Building, Room' on xpath=//textarea[@id="currentAddress"]
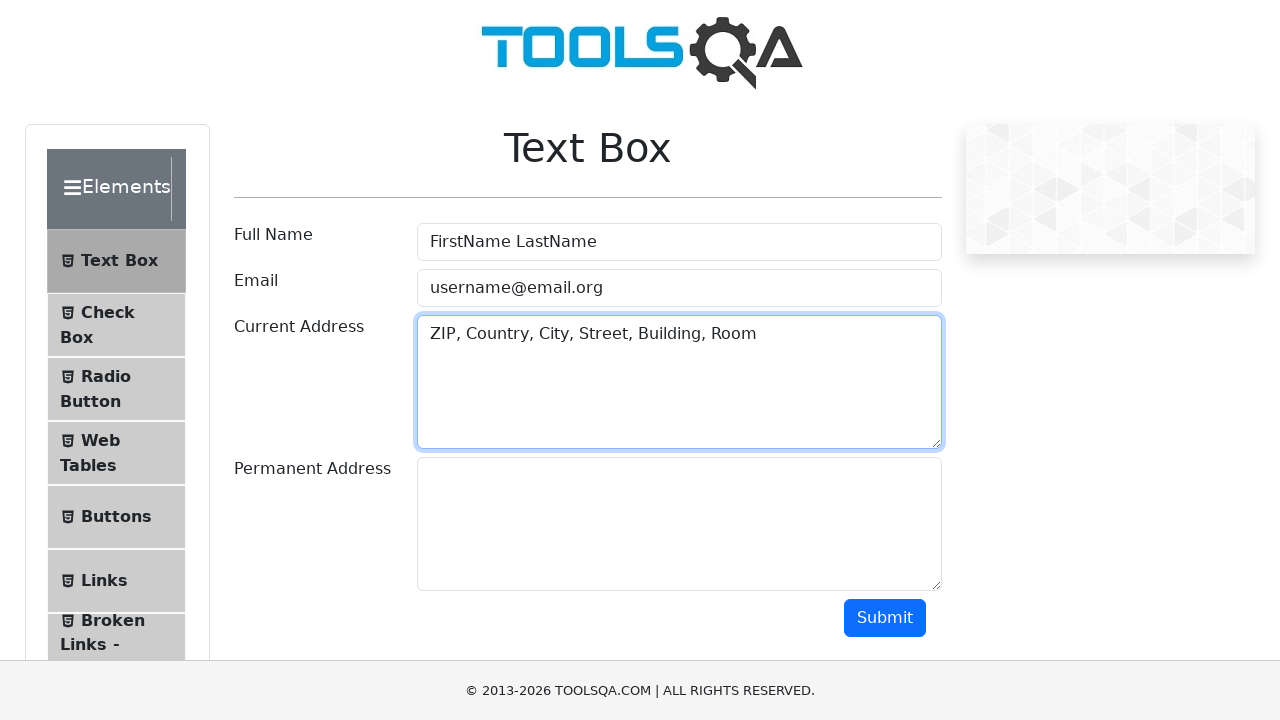

Cleared Permanent Address field on xpath=//textarea[@id="permanentAddress"]
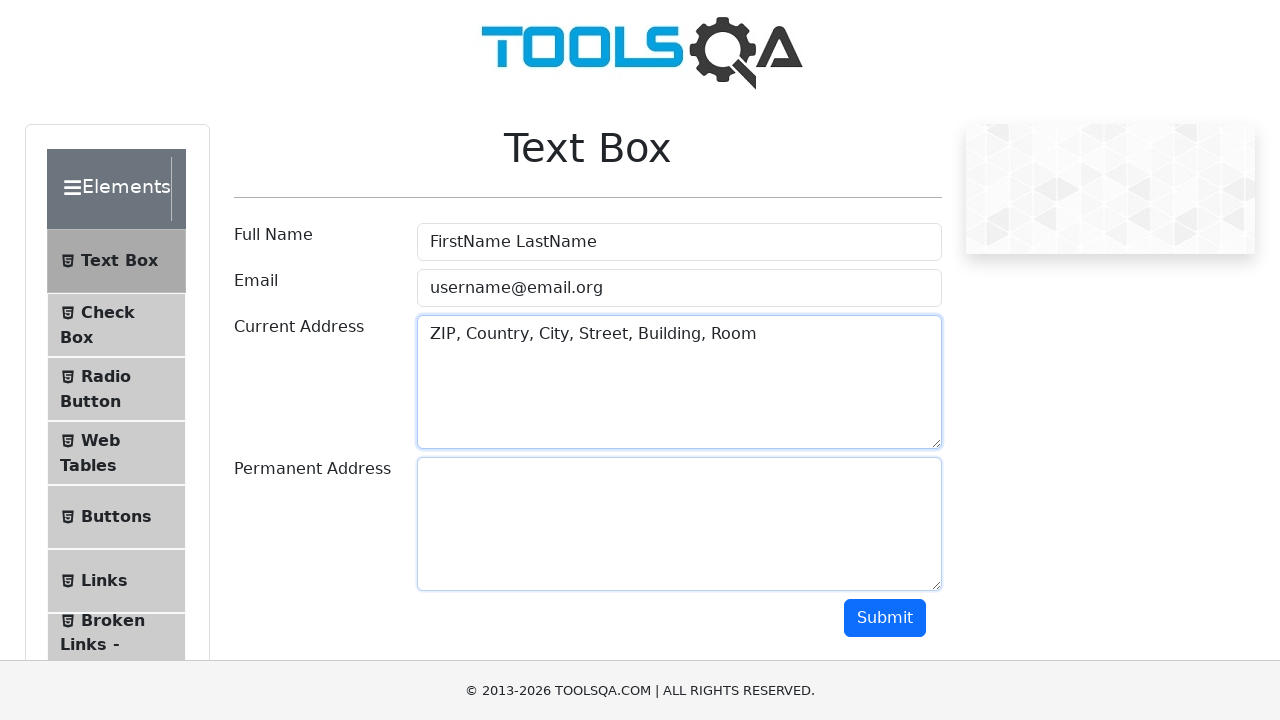

Filled Permanent Address field with 'ZIP, Country, City, Street, Building, Room' on xpath=//textarea[@id="permanentAddress"]
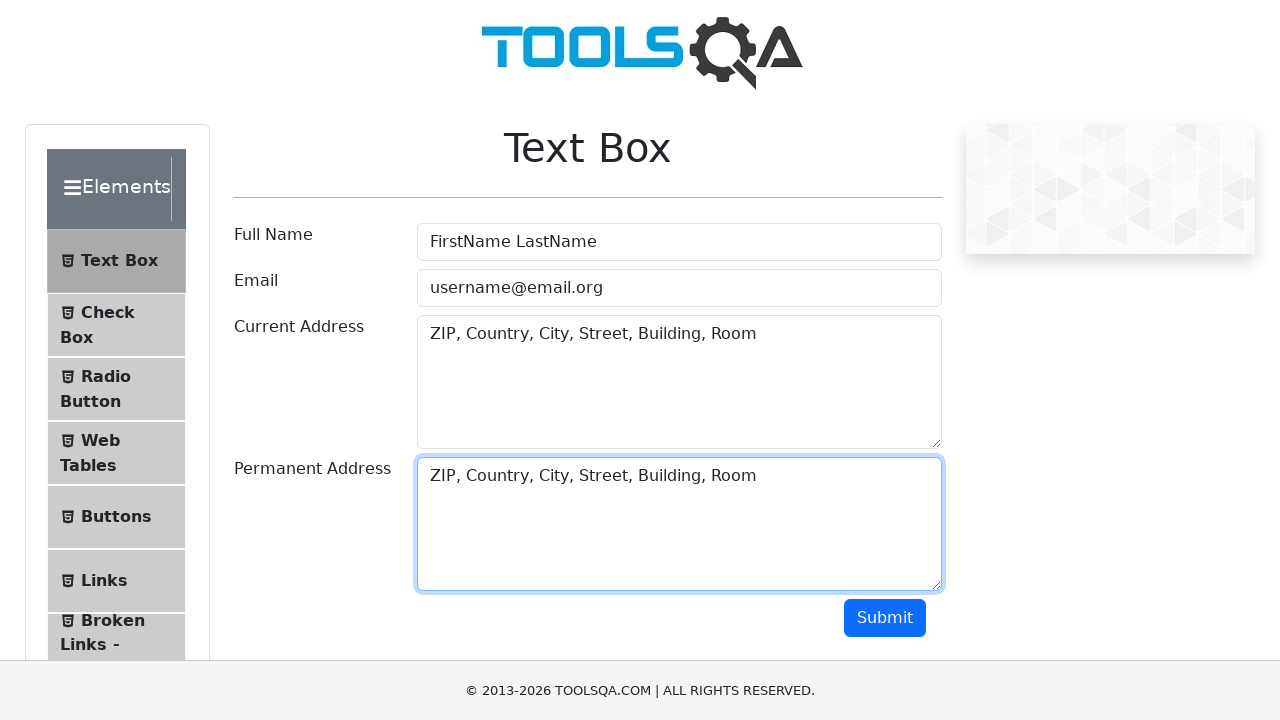

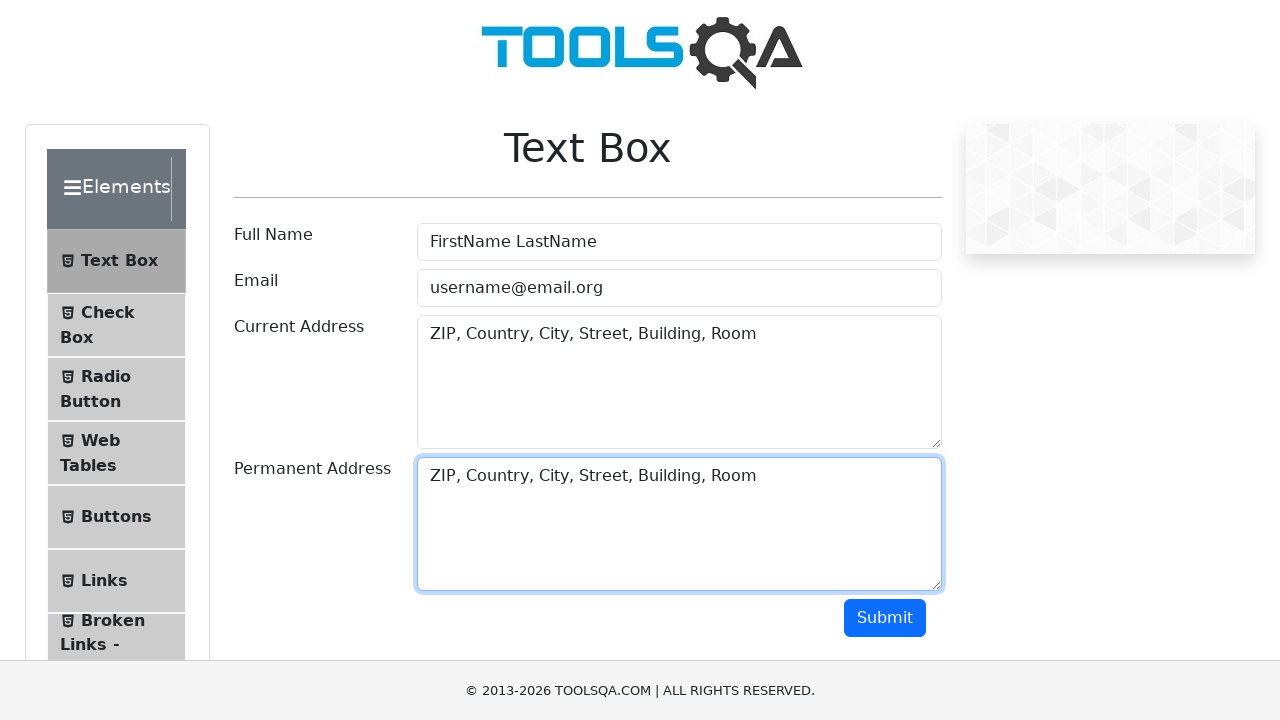